Tests fluent wait functionality by waiting for a countdown timer to reach "00" seconds

Starting URL: https://automationfc.github.io/fluent-wait/

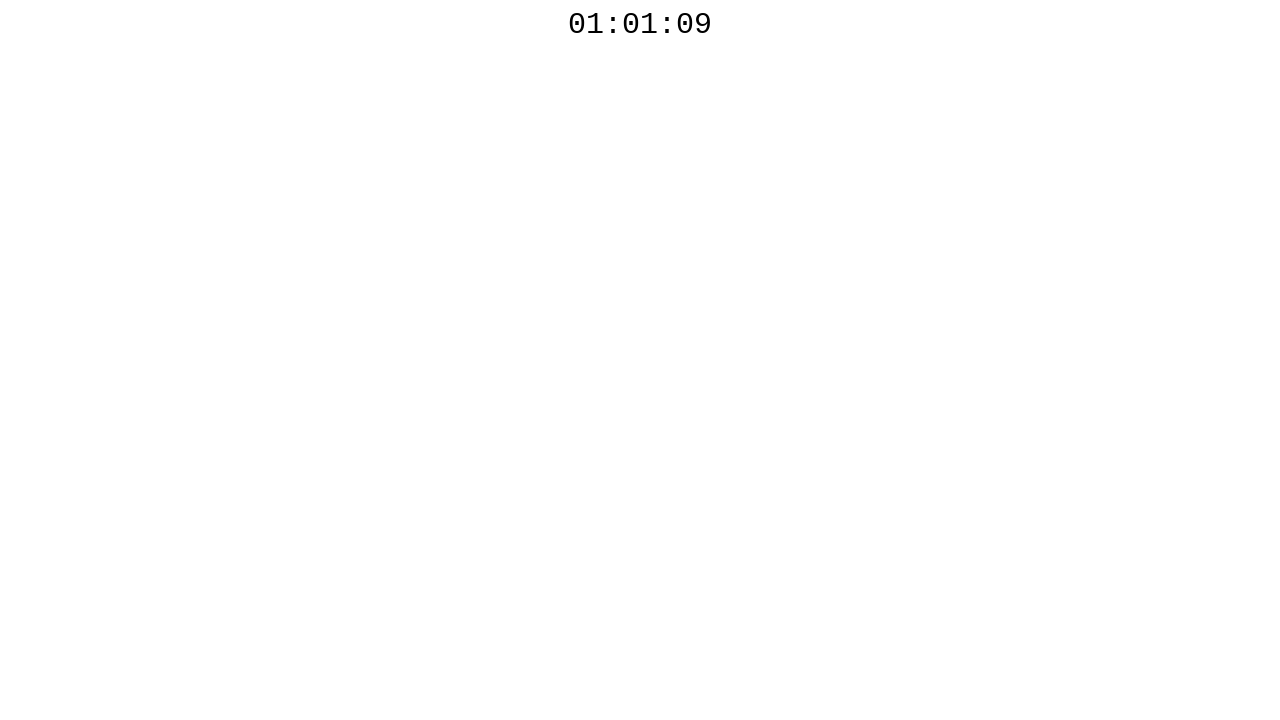

Located countdown timer element with ID 'javascript_countdown_time'
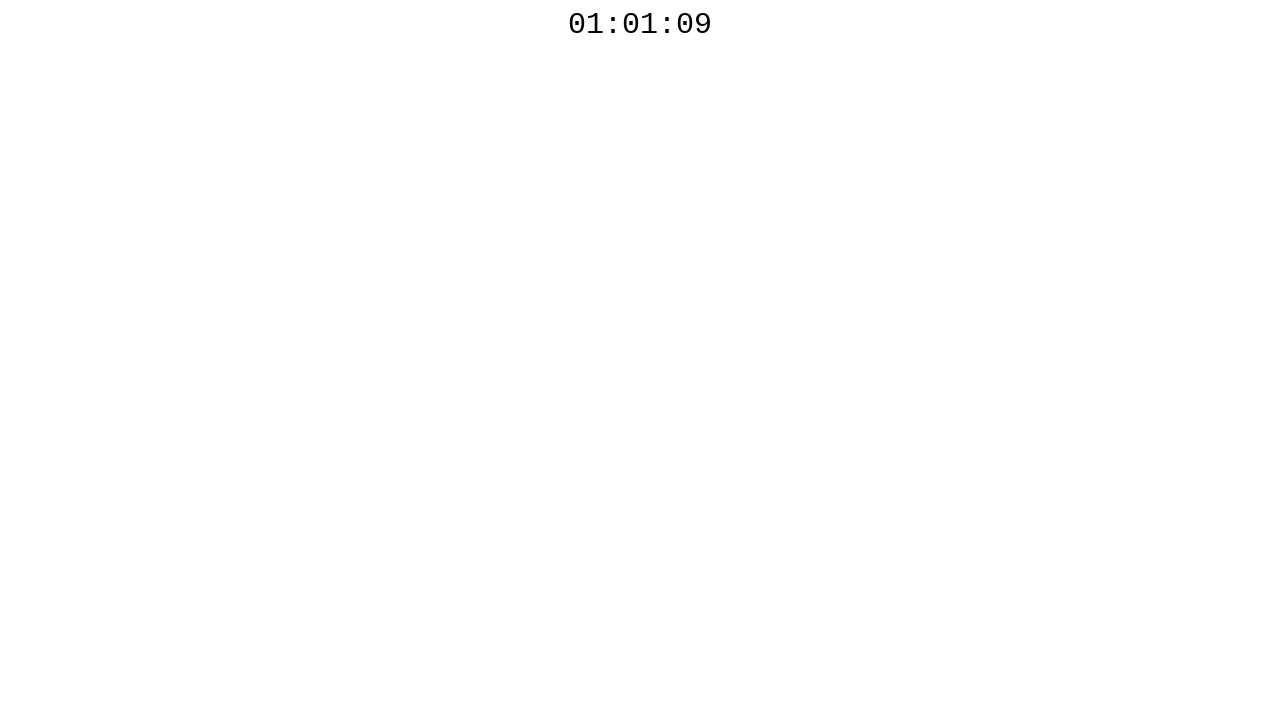

Countdown timer reached '00' seconds after fluent wait
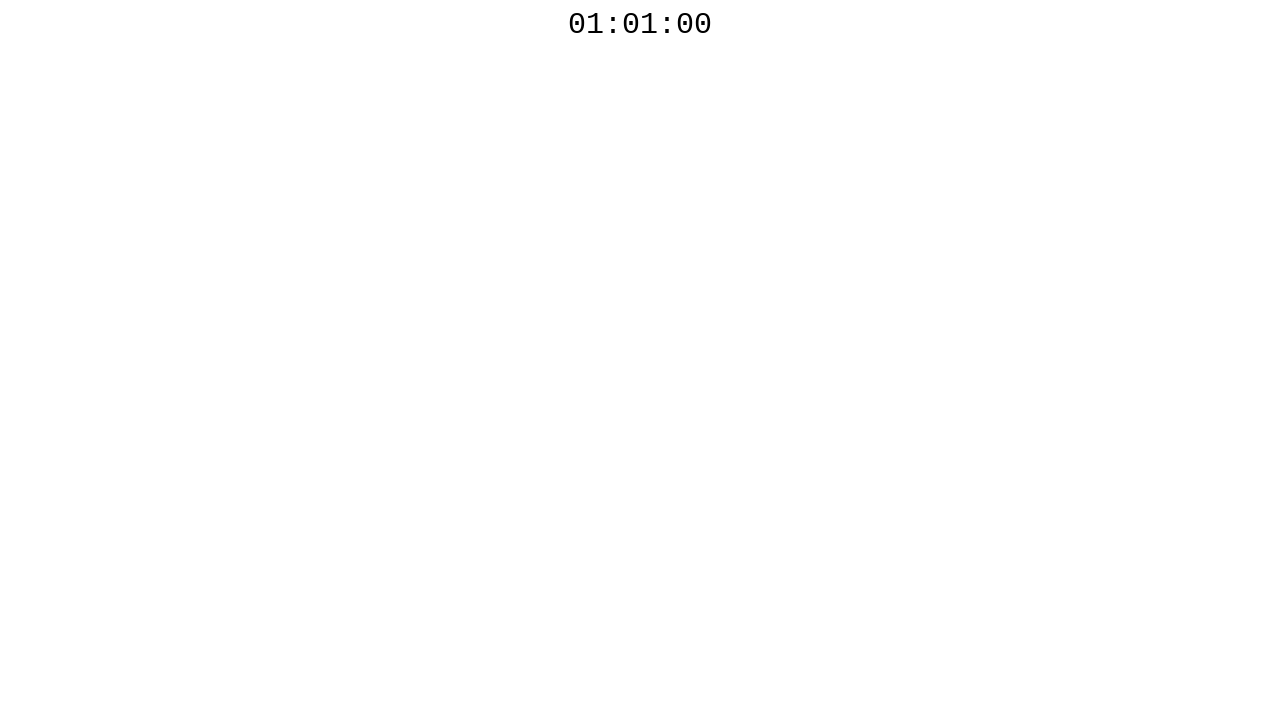

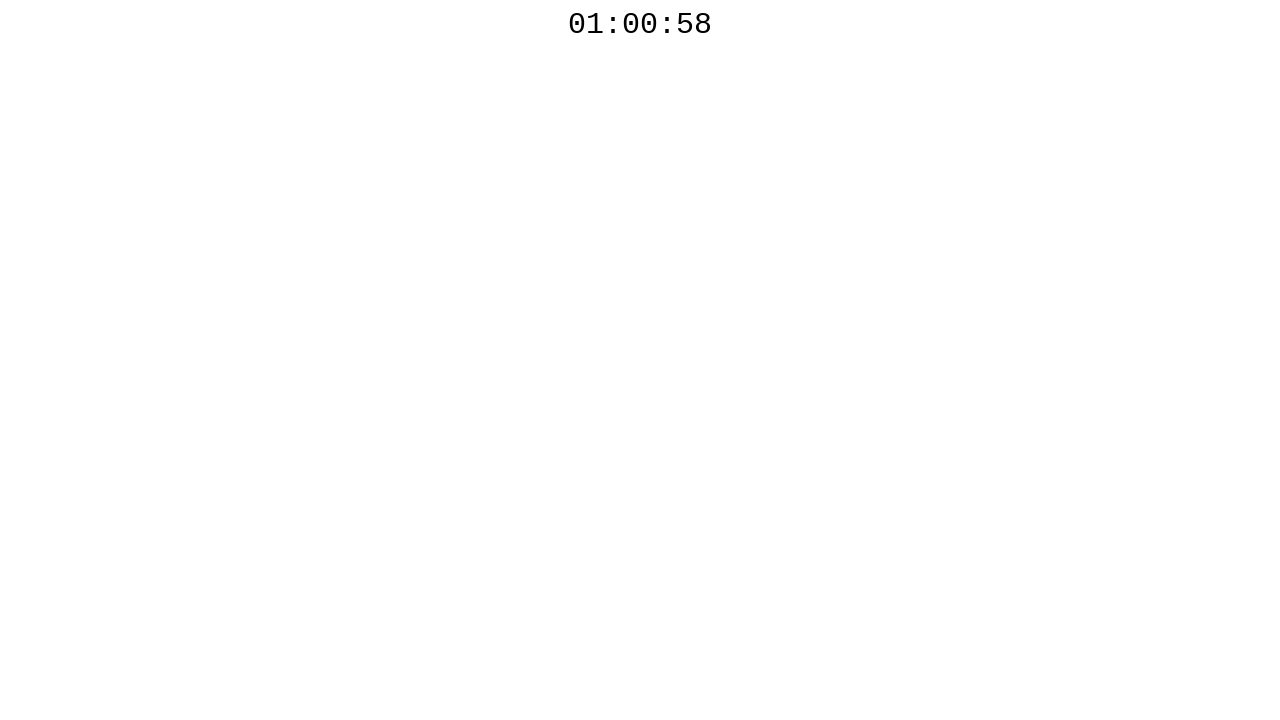